Tests that todo items from one variant do not appear in other TodoMVC implementations

Starting URL: https://todomvc.com/examples/react/dist/

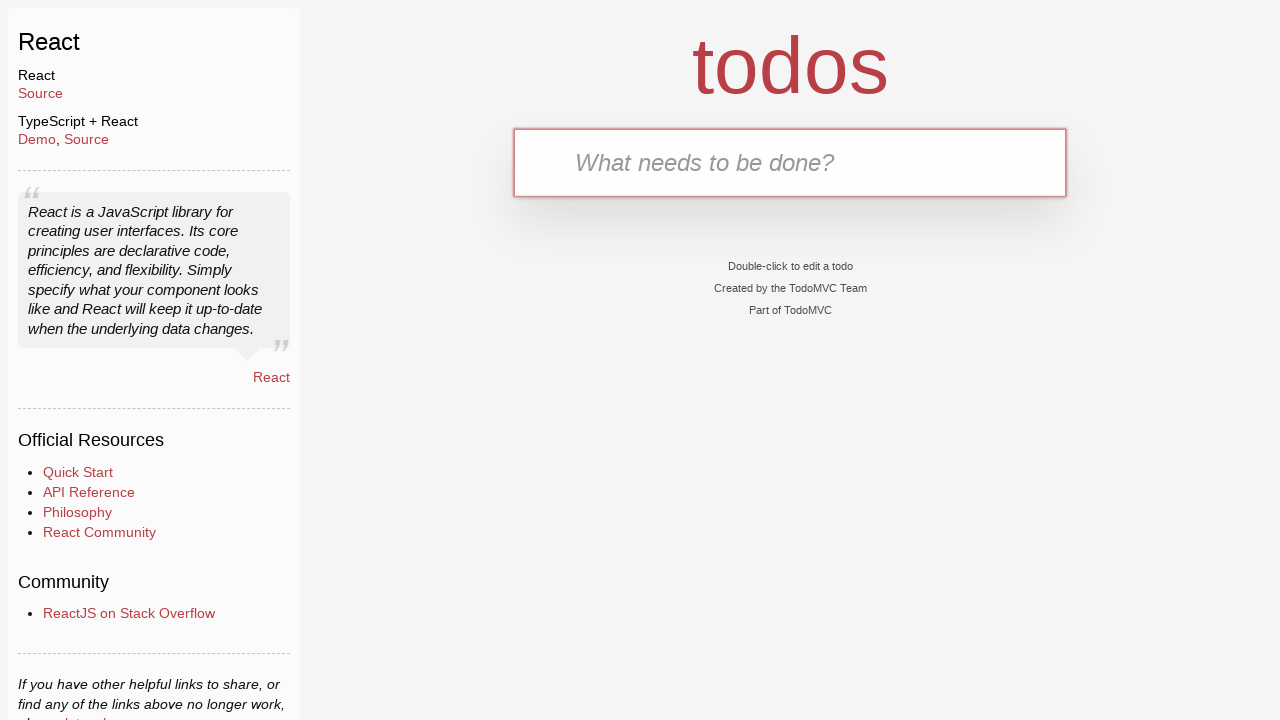

Filled new todo input field with 'test1' on .new-todo
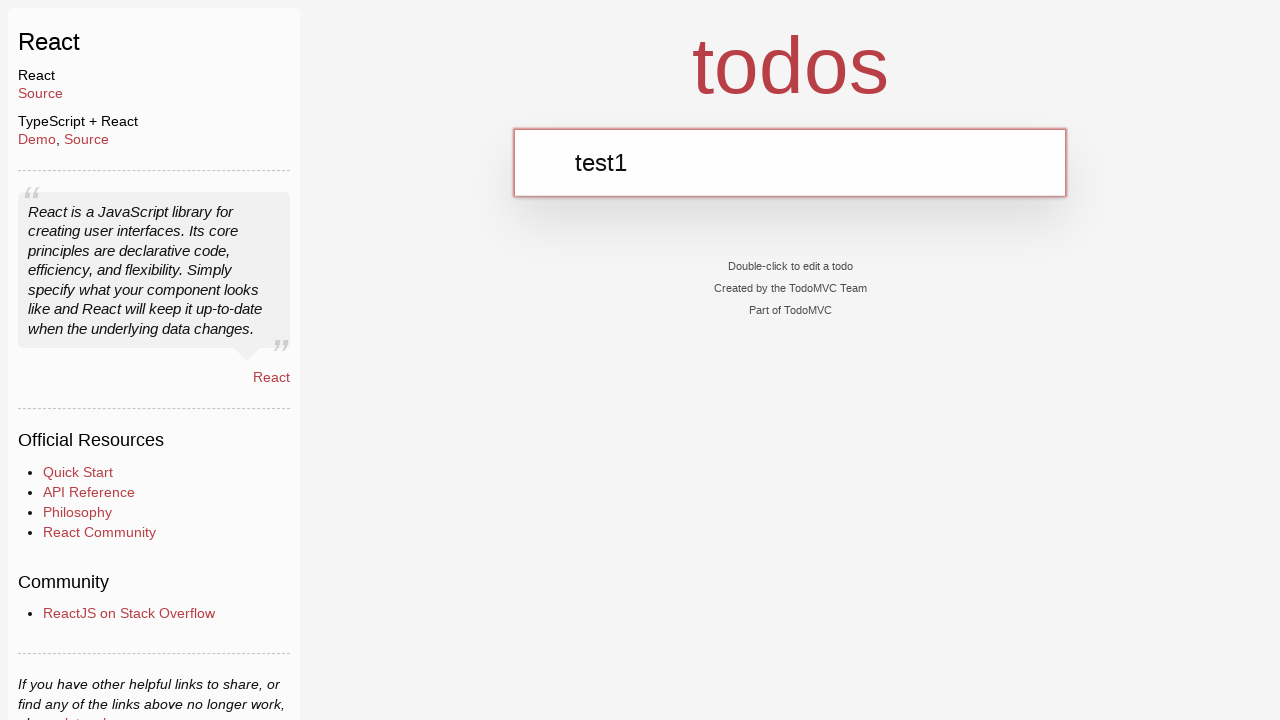

Pressed Enter to add todo item 'test1' on .new-todo
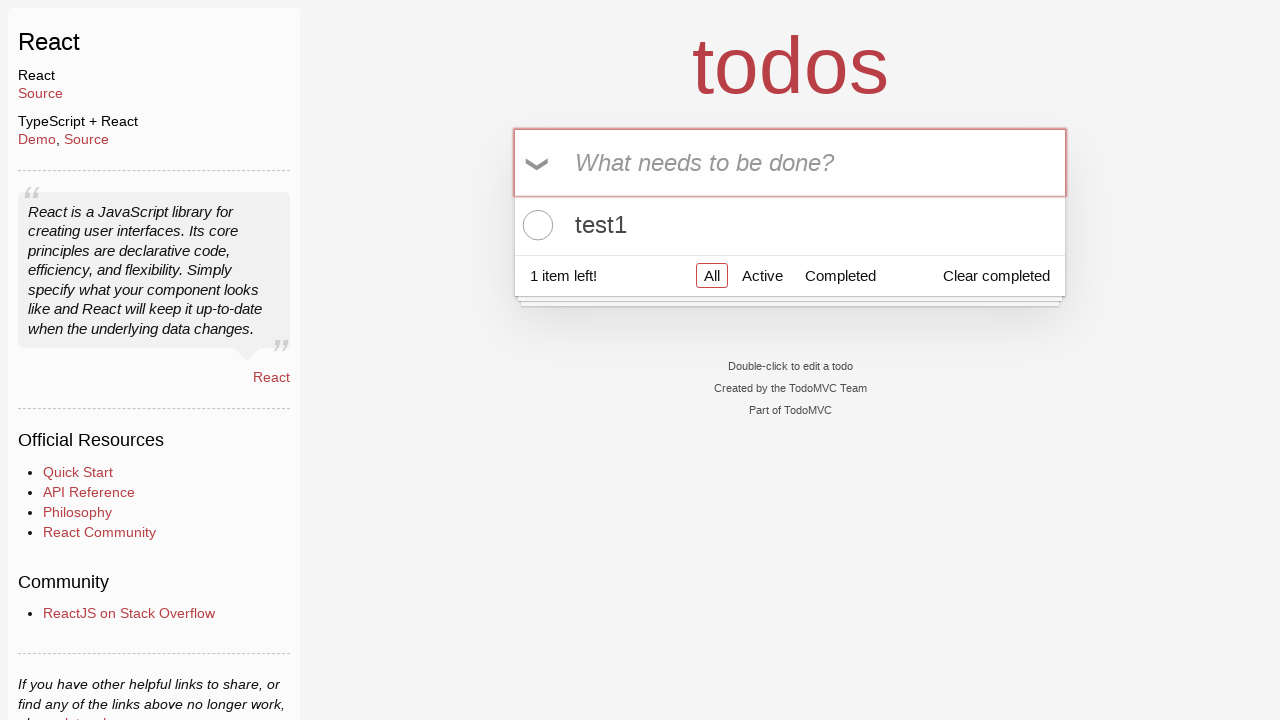

Navigated to Dojo TodoMVC implementation
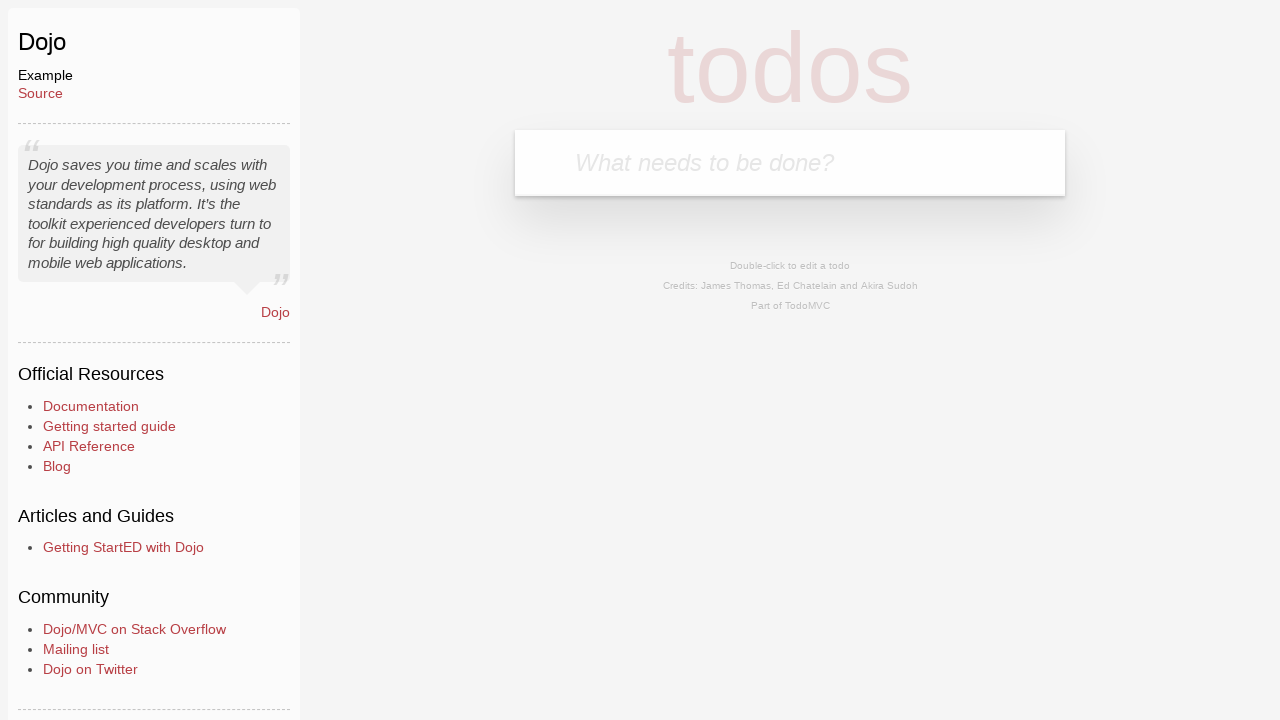

Waited for Dojo TodoMVC page to load
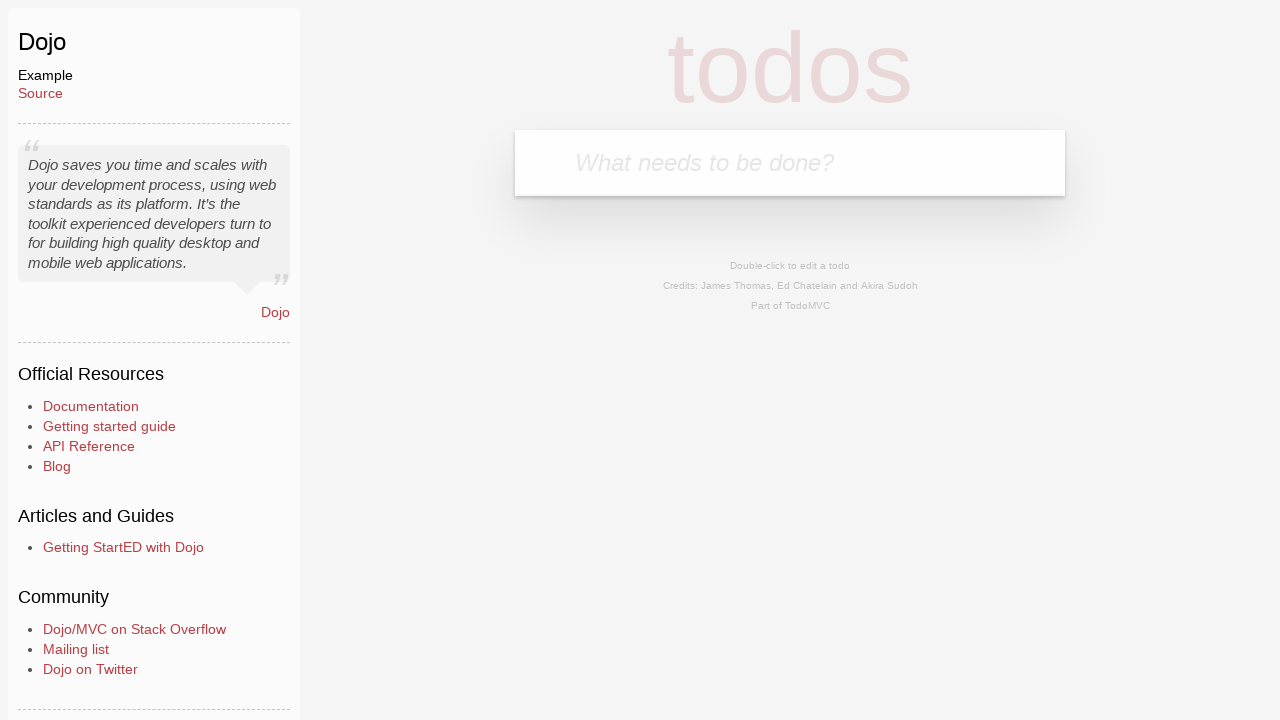

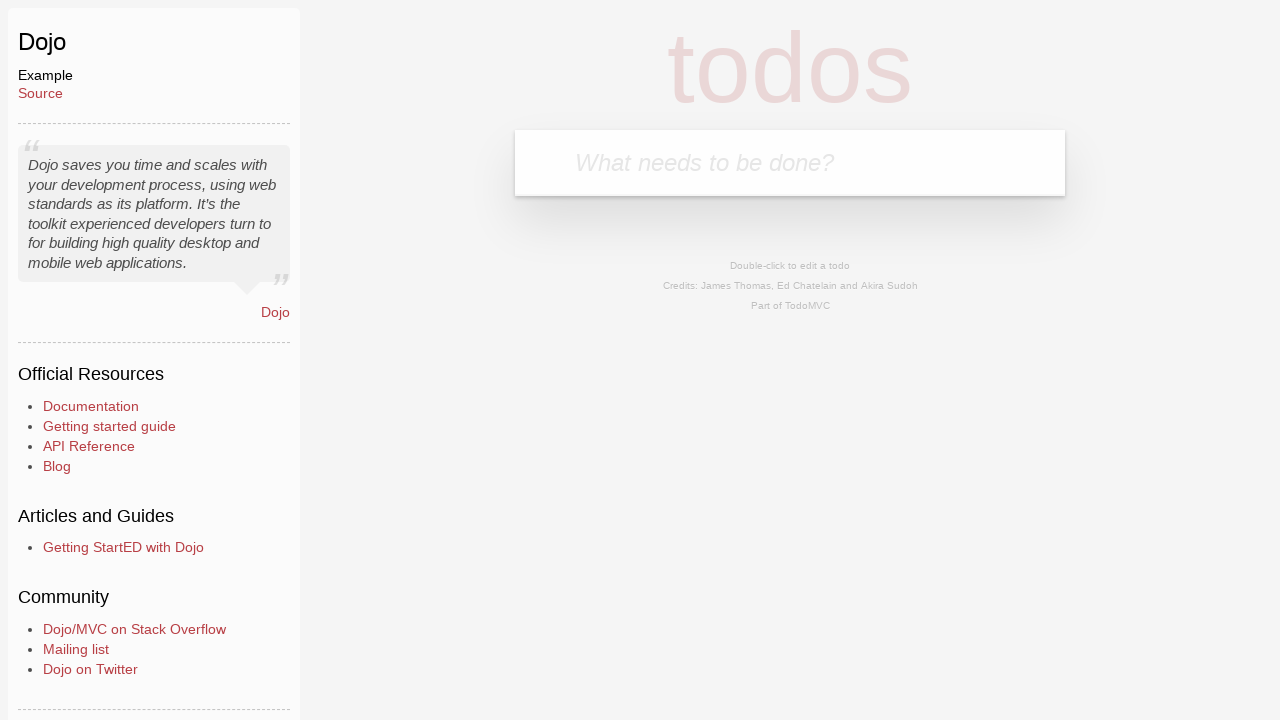